Navigates to Greens Technology website and uses hover actions to navigate through course menu to select COGNOS TM1 Certification Training

Starting URL: http://greenstech.in/selenium-course-content.html

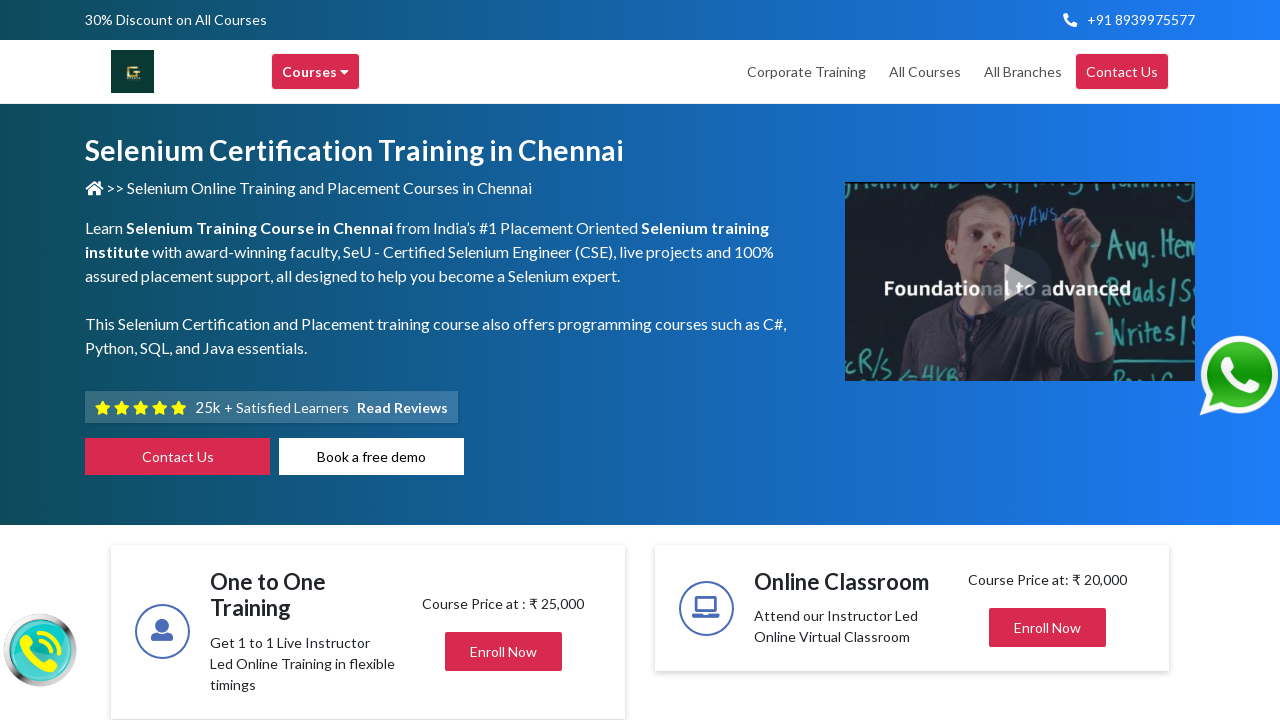

Hovered over main course menu at (316, 72) on xpath=//div[@class='header-browse-greens']
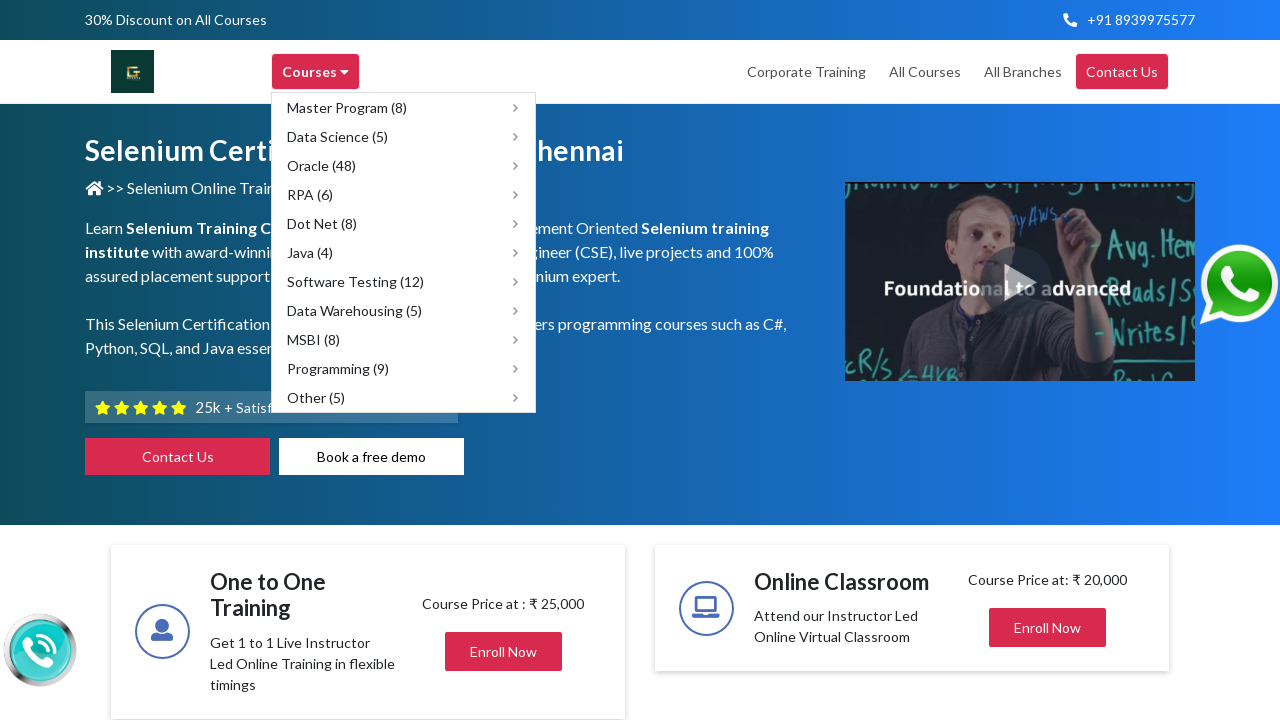

Hovered over Data Warehousing submenu at (354, 310) on xpath=//span[text()='Data Warehousing (5)']
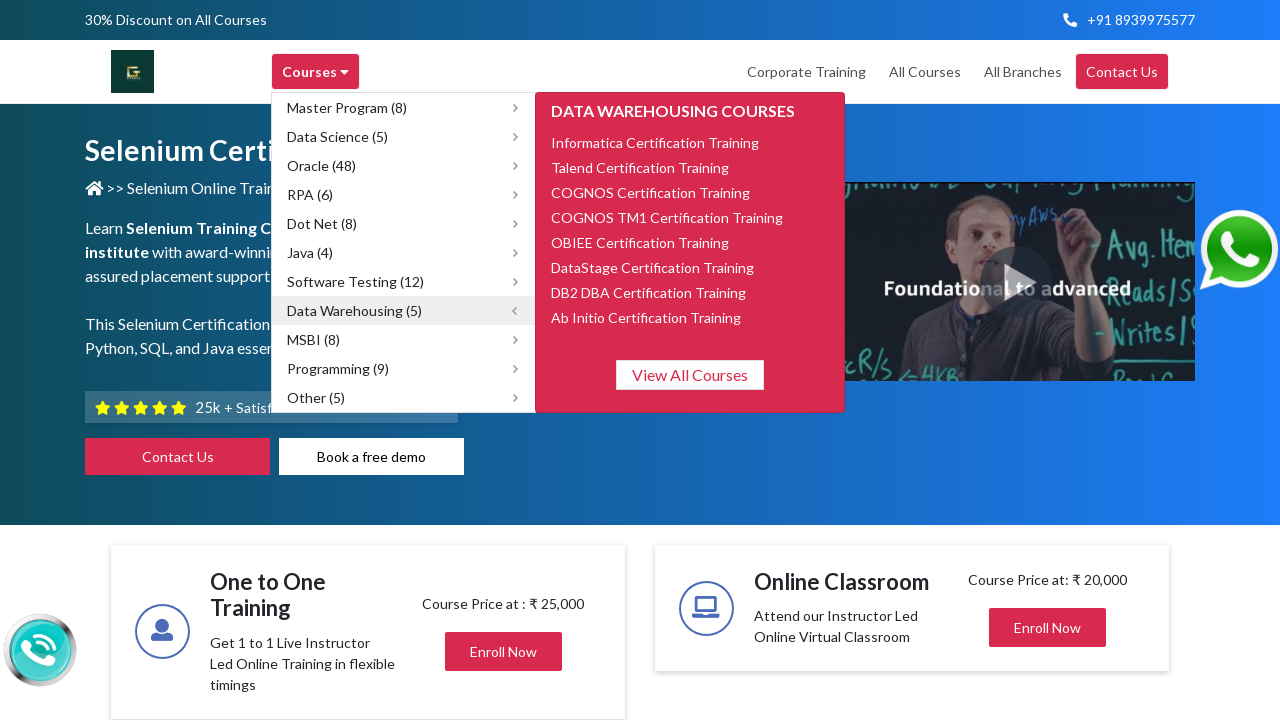

Clicked on COGNOS TM1 Certification Training at (667, 217) on xpath=//span[text()='COGNOS TM1 Certification Training']
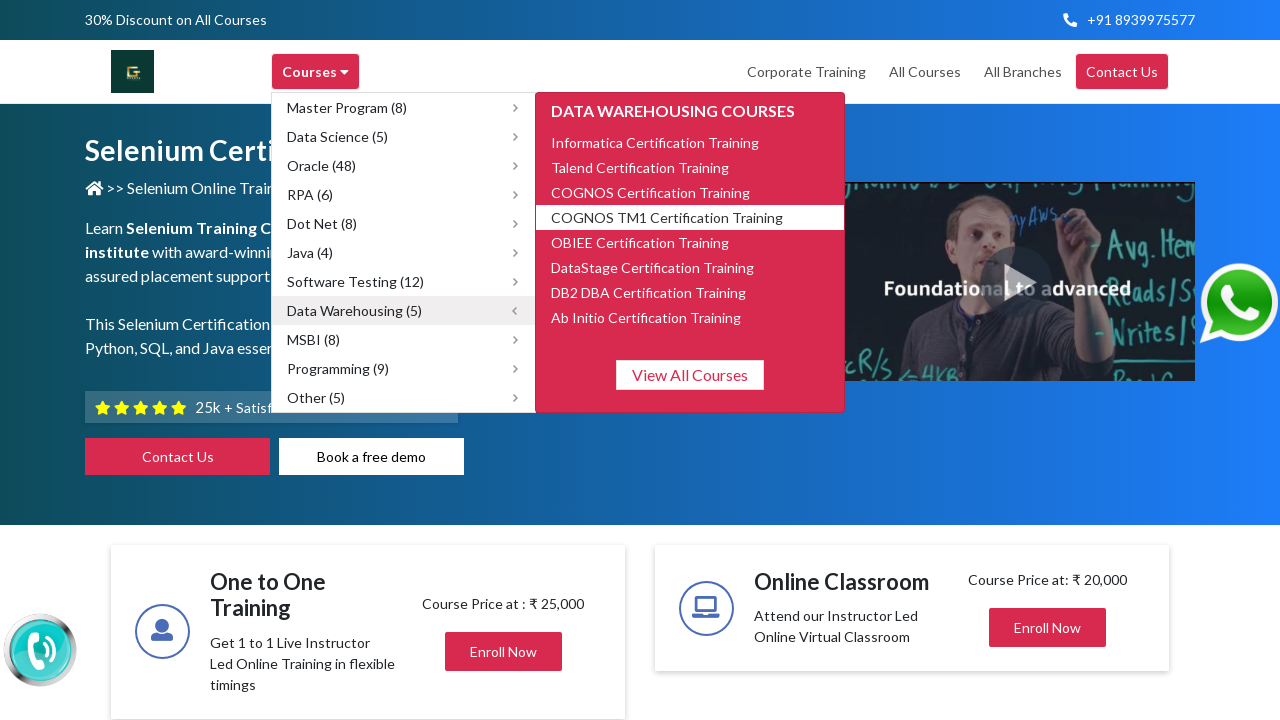

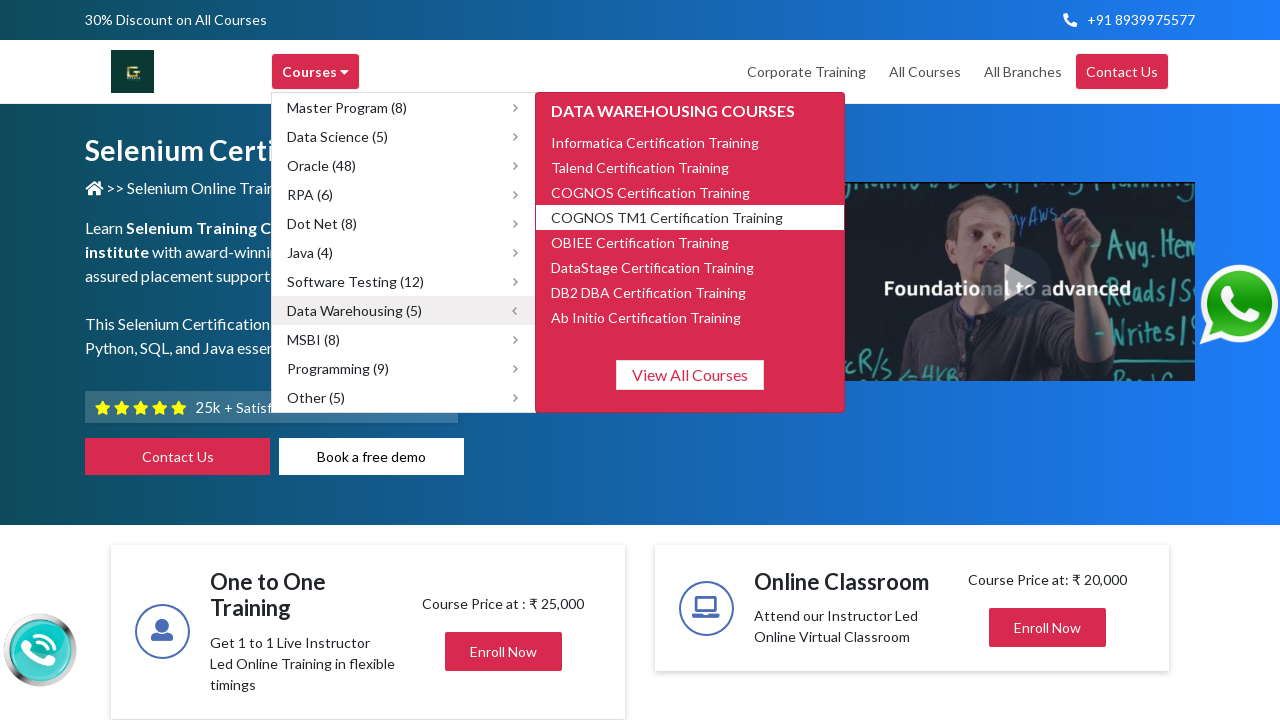